Tests JavaScript alert by clicking alert button, verifying alert text, dismissing it, and checking confirmation message

Starting URL: https://the-internet.herokuapp.com/javascript_alerts

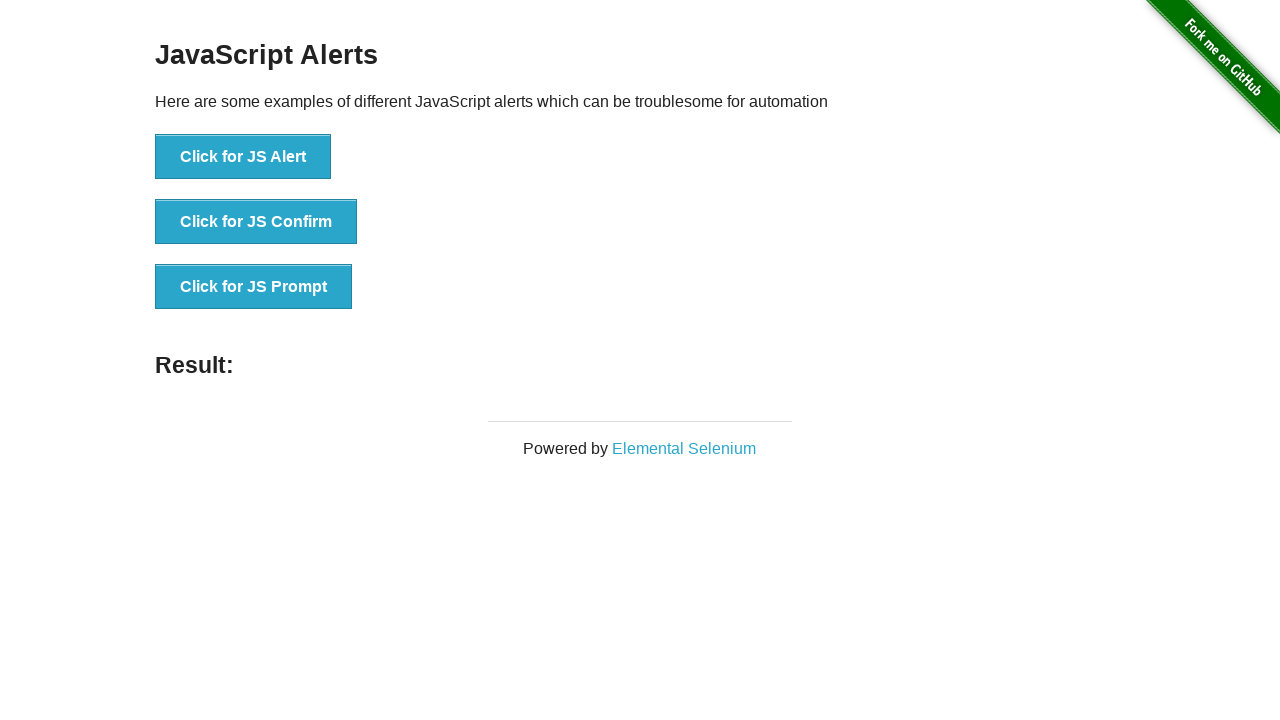

Set up dialog handler to dismiss alerts
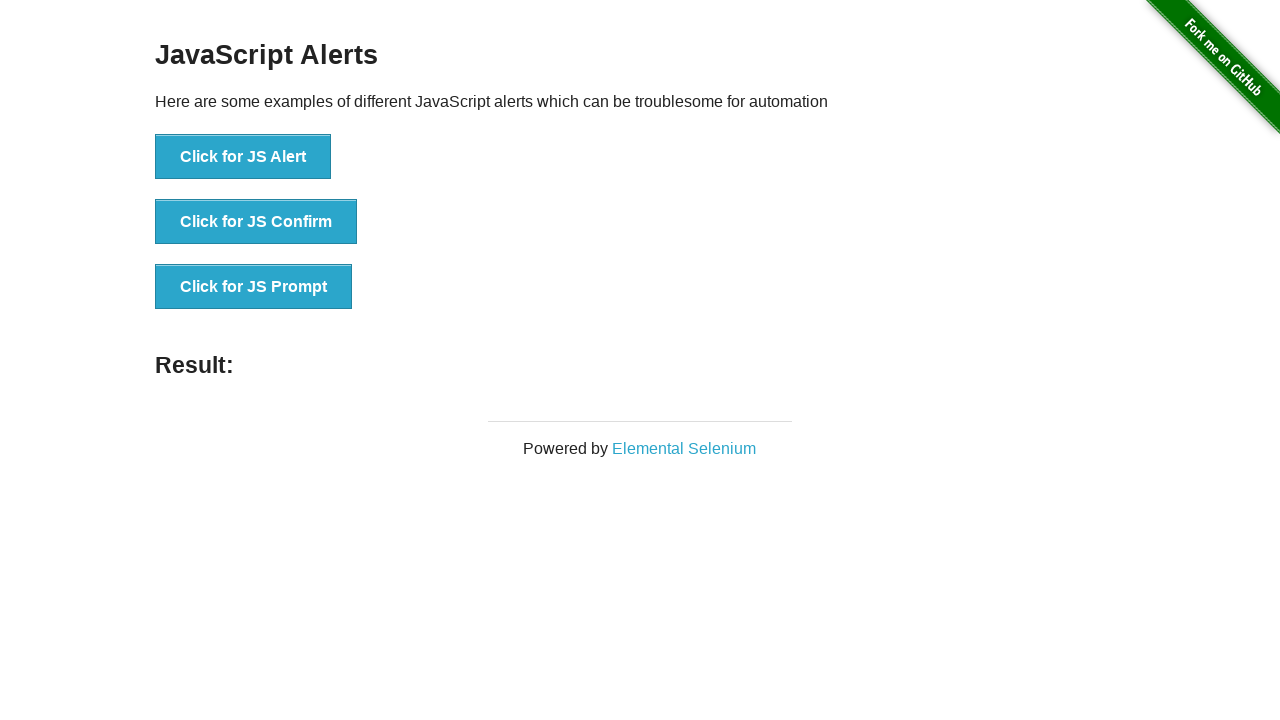

Clicked JavaScript alert button at (243, 157) on button:has-text('Click for JS Alert')
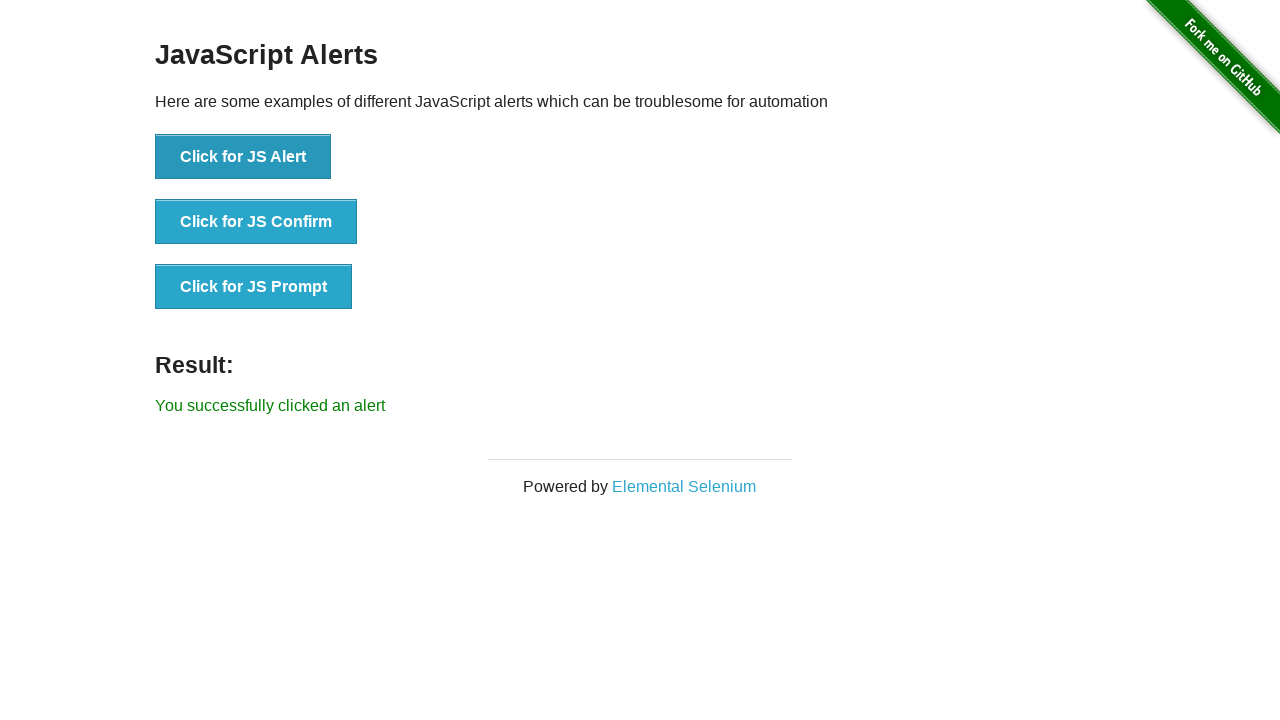

Verified confirmation message appeared after dismissing alert
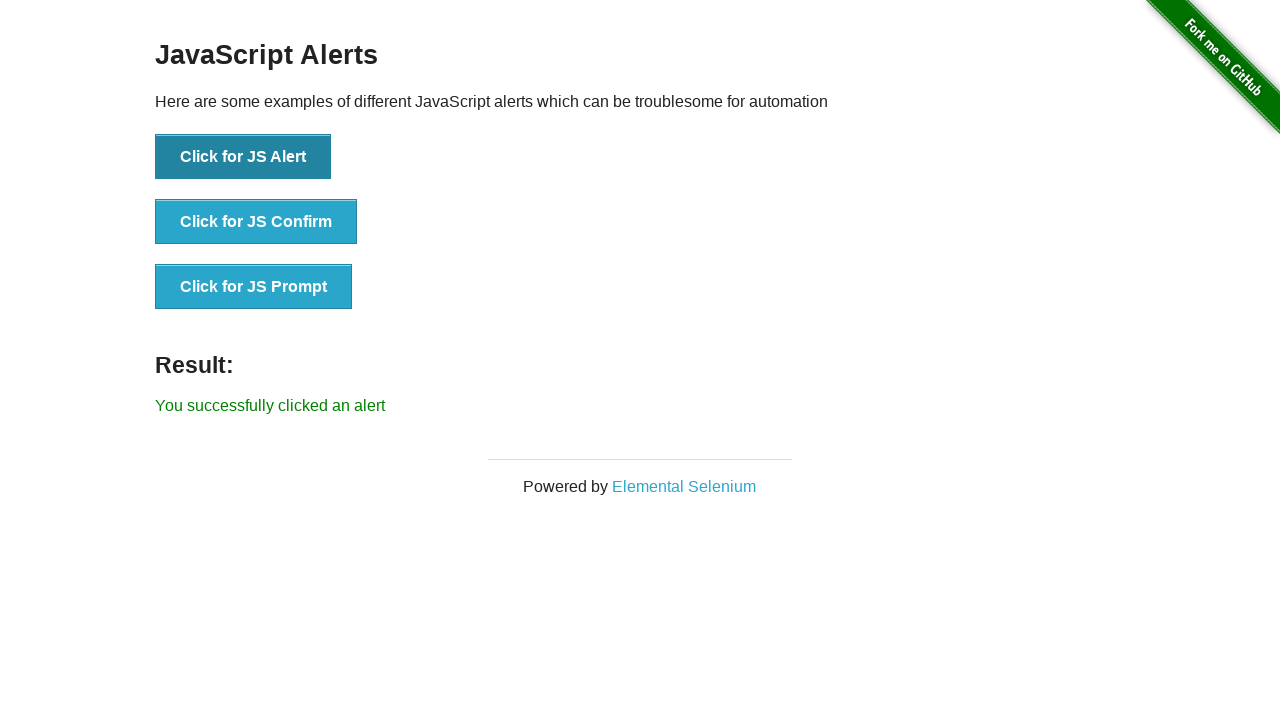

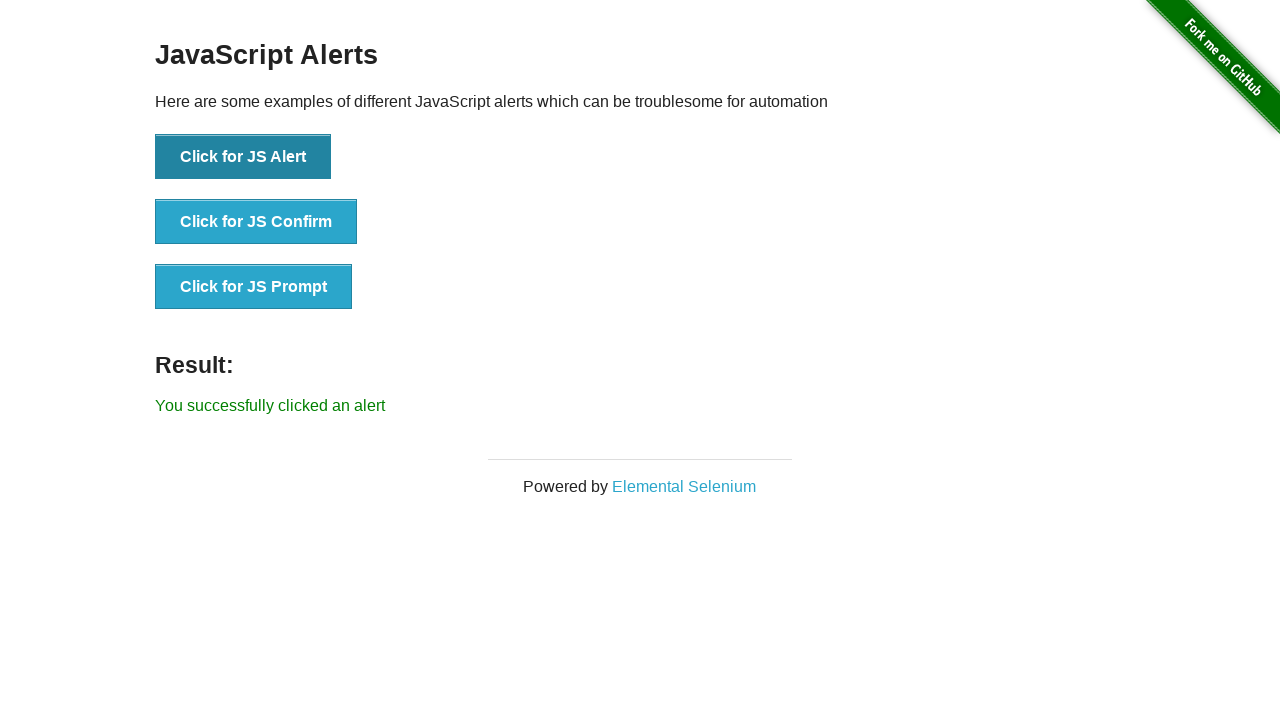